Tests window handling functionality by opening new windows, switching between them, interacting with elements in different windows, and closing them

Starting URL: https://www.leafground.com/window.xhtml

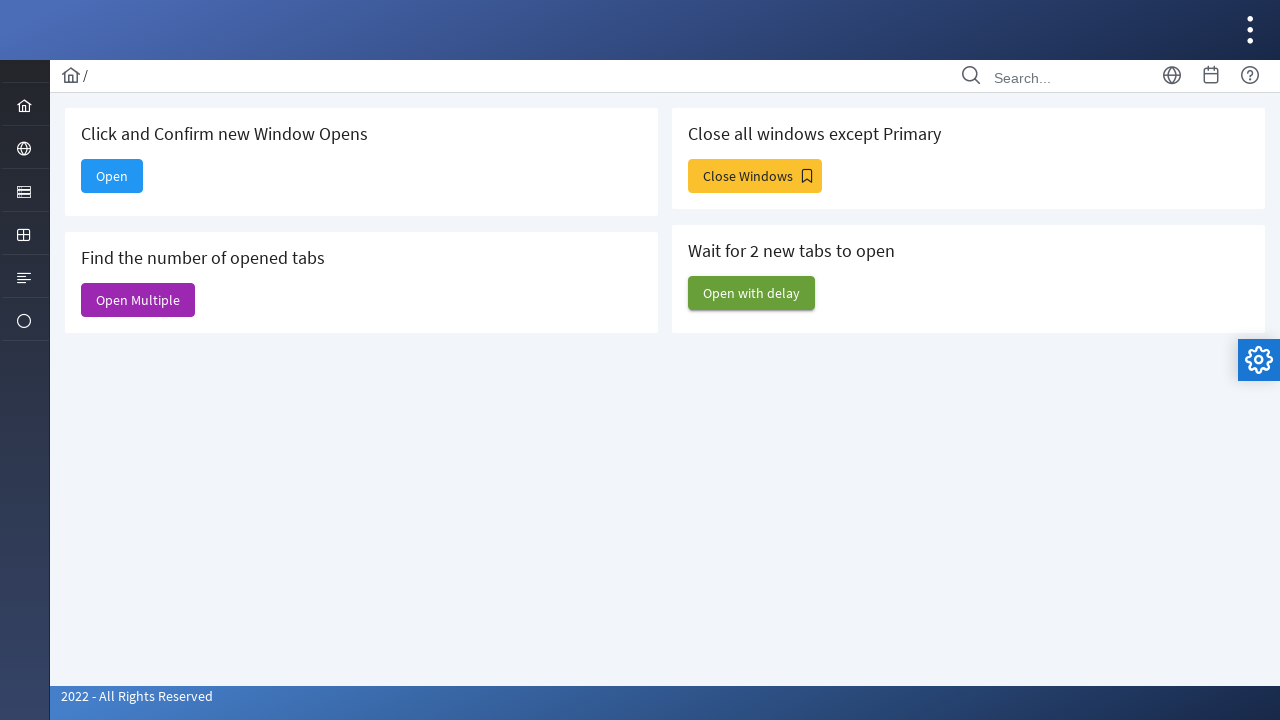

Clicked 'Open' button to open a new window at (112, 176) on xpath=//span[text()='Open']
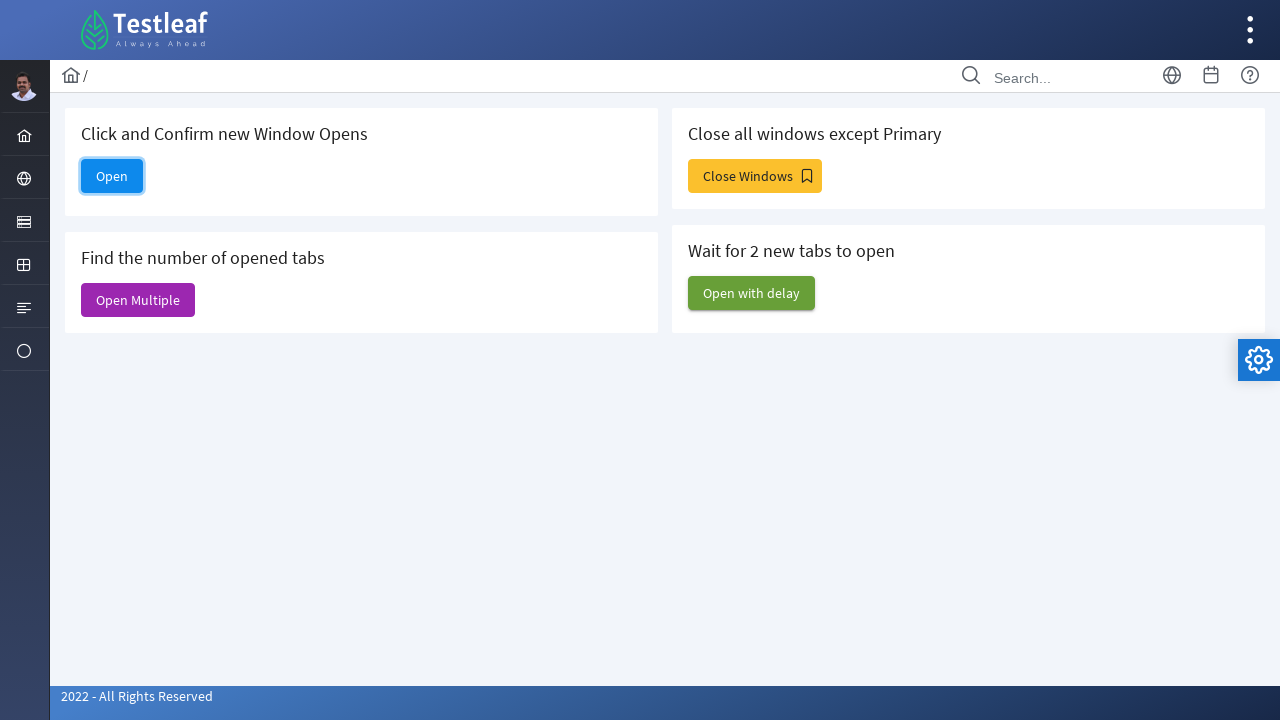

Waited for and captured new window/page opening at (112, 176) on xpath=//span[text()='Open']
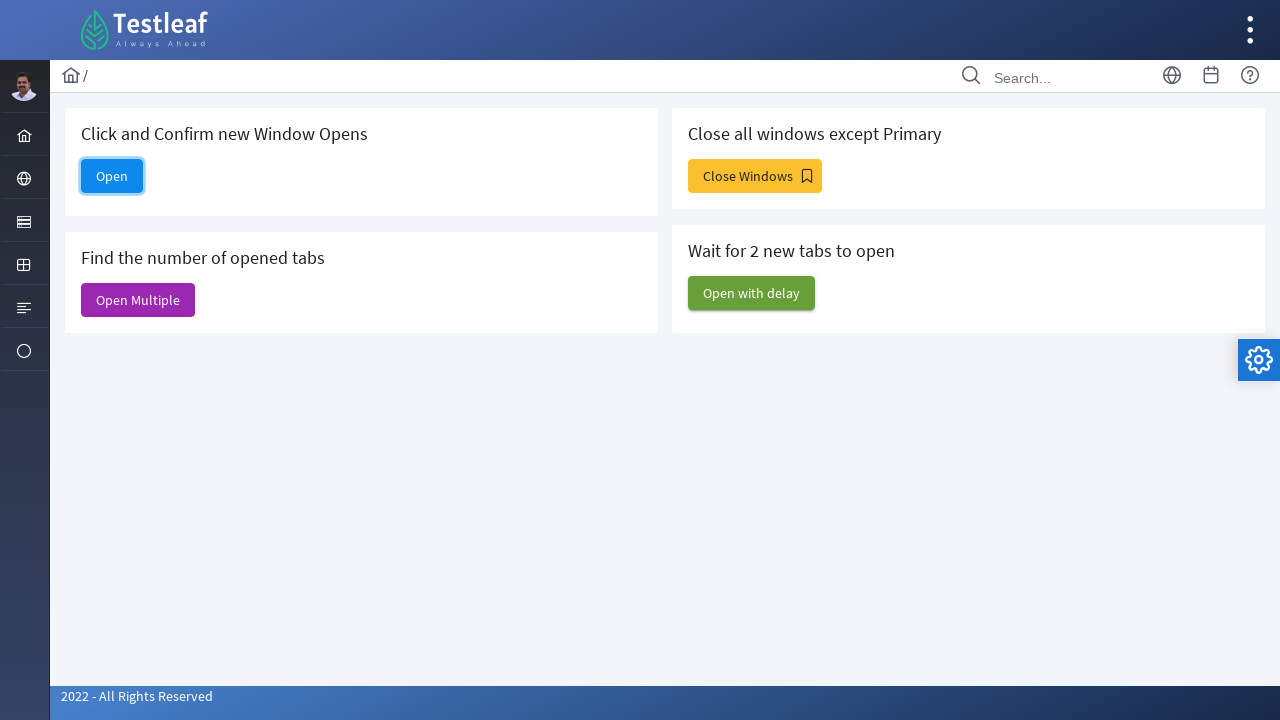

Filled email field with 'testuser123@gmail.com' in new window on //input[@placeholder='E-mail Address']
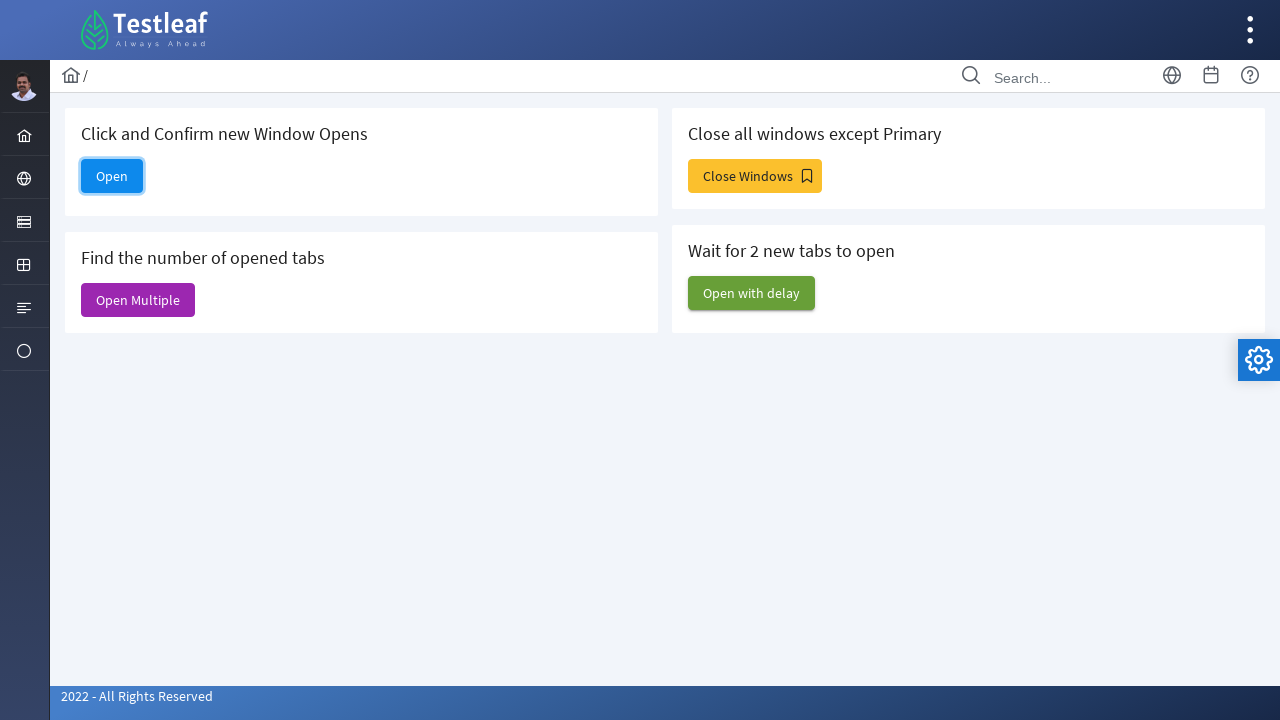

Closed the new window
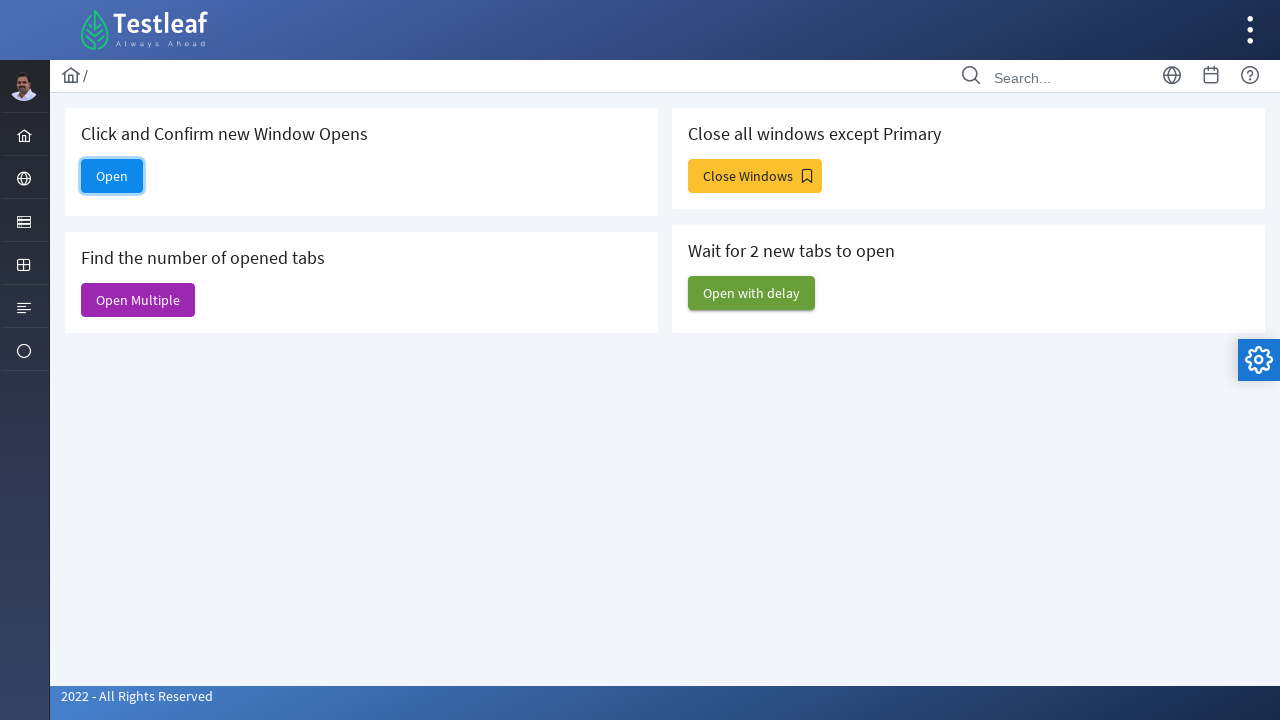

Waited for and captured multiple windows opening at (138, 300) on xpath=//span[text()='Open Multiple']
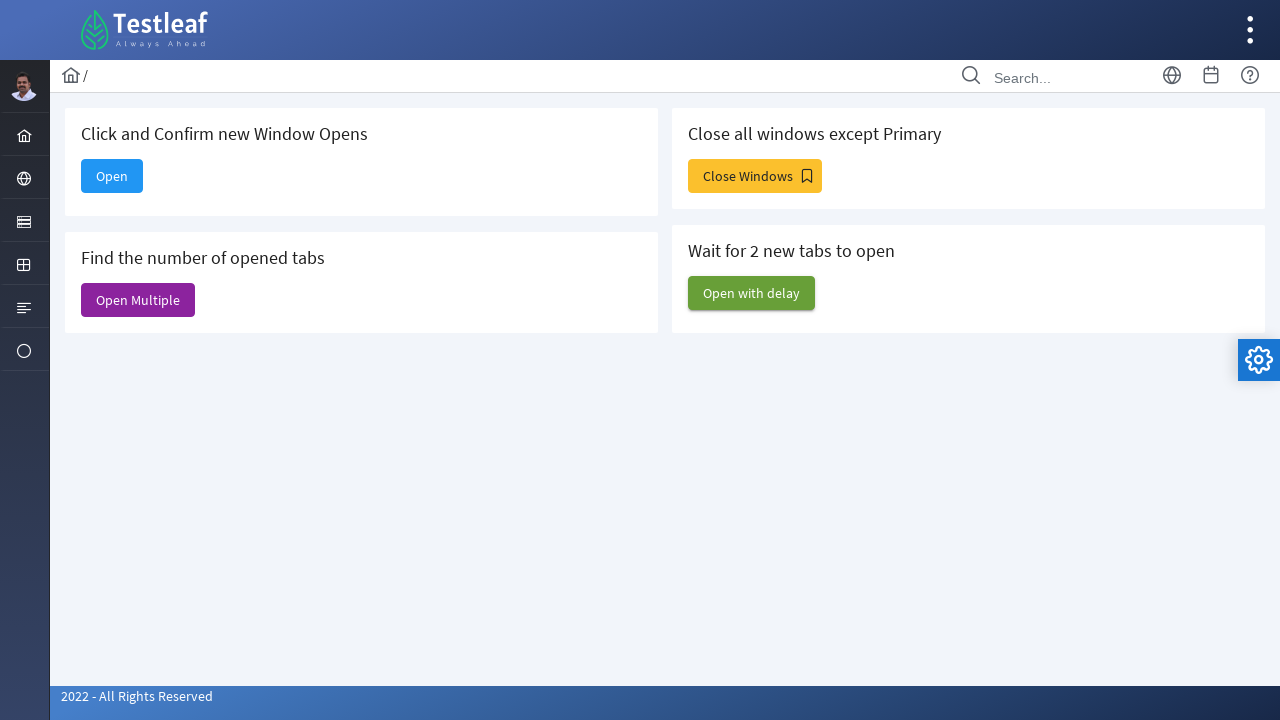

Closed the multiple windows
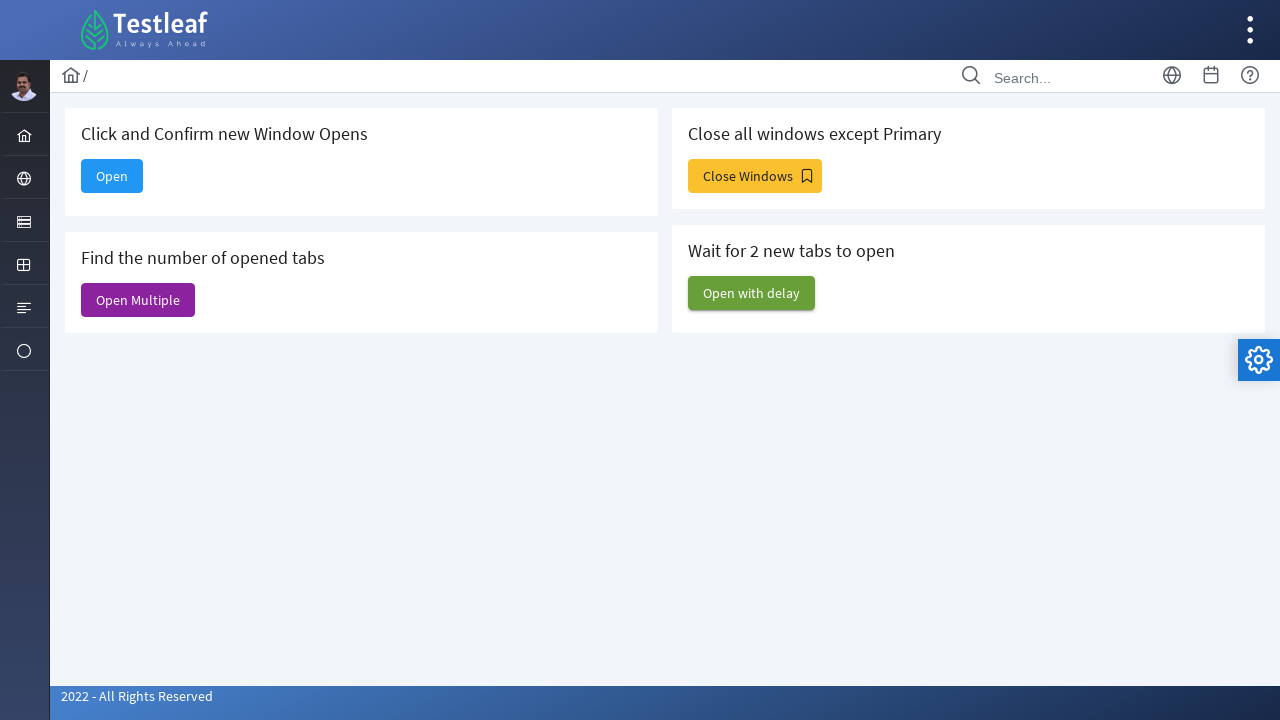

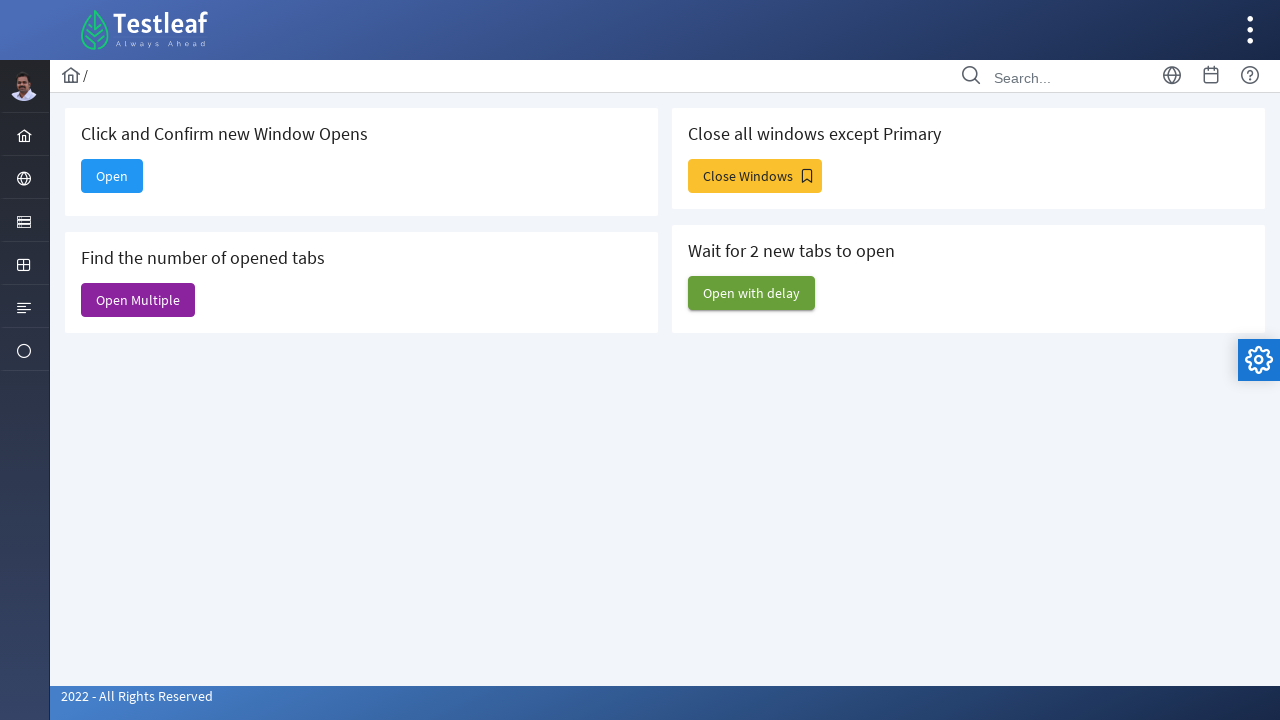